Navigates to Priceline hotel booking site and locates the hotel search button

Starting URL: https://www.priceline.com/

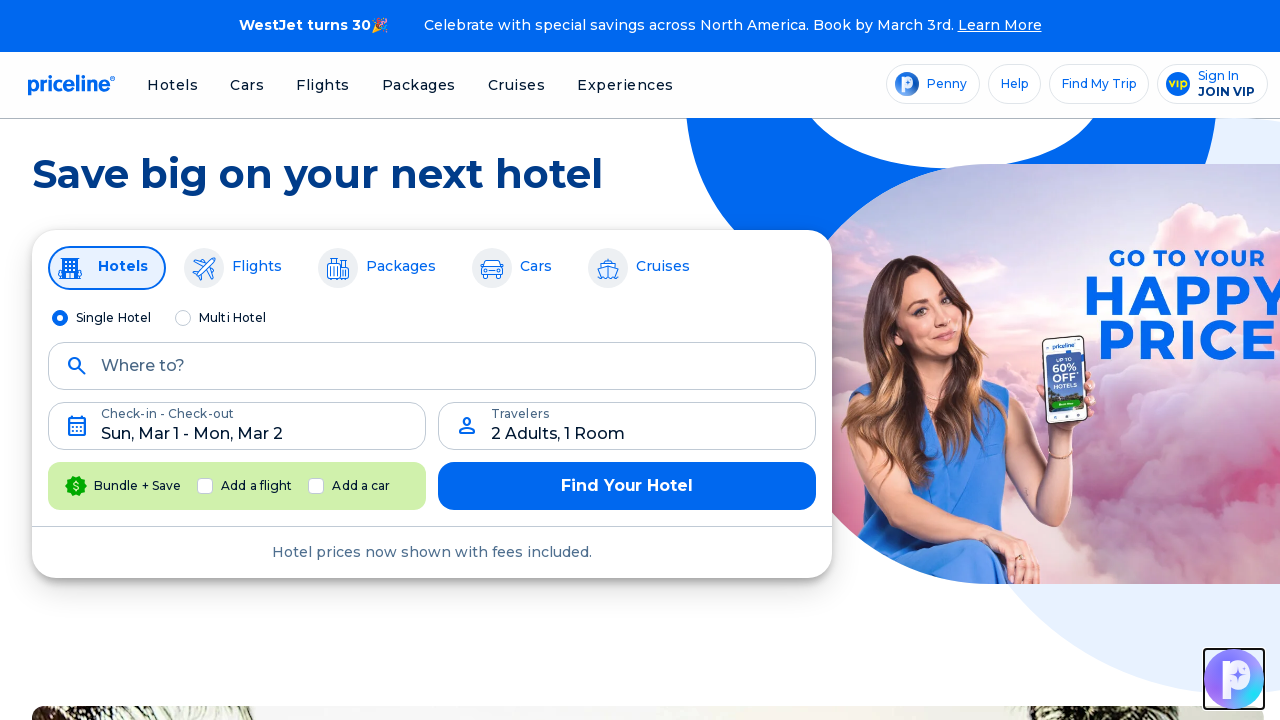

Waited for 'Find Your Hotel' button selector to be present
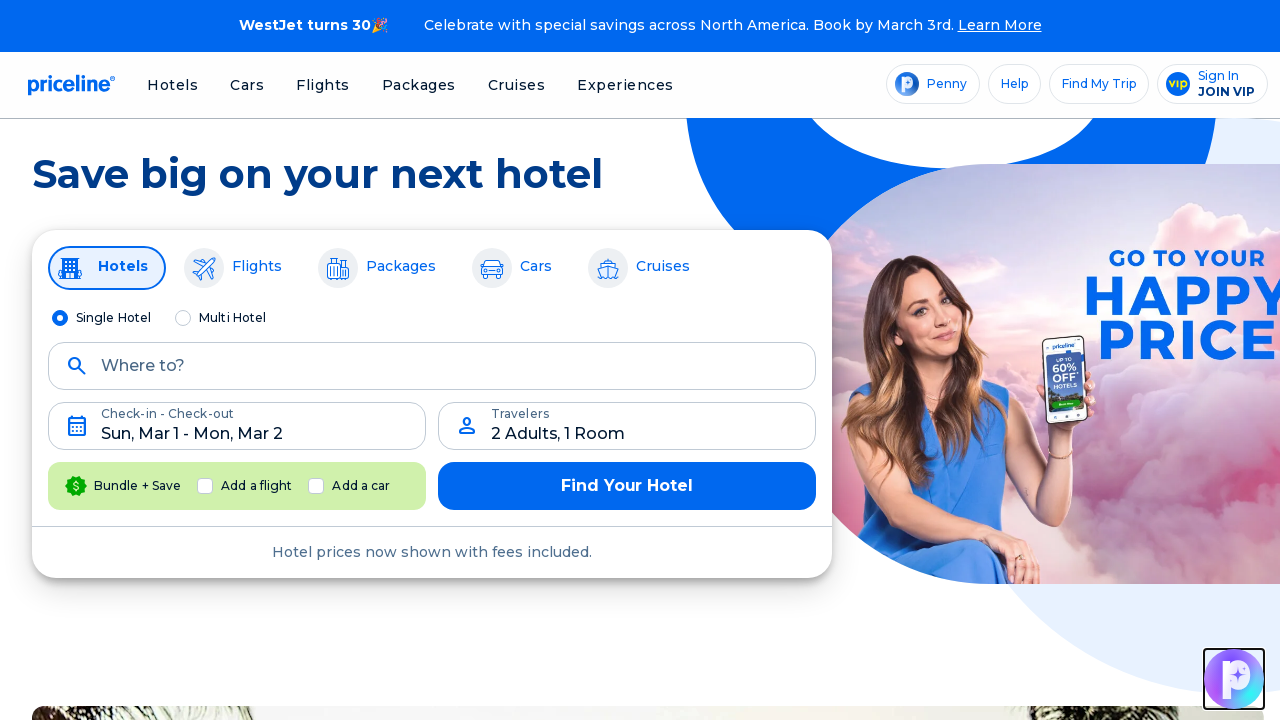

Located the 'Find Your Hotel' button element
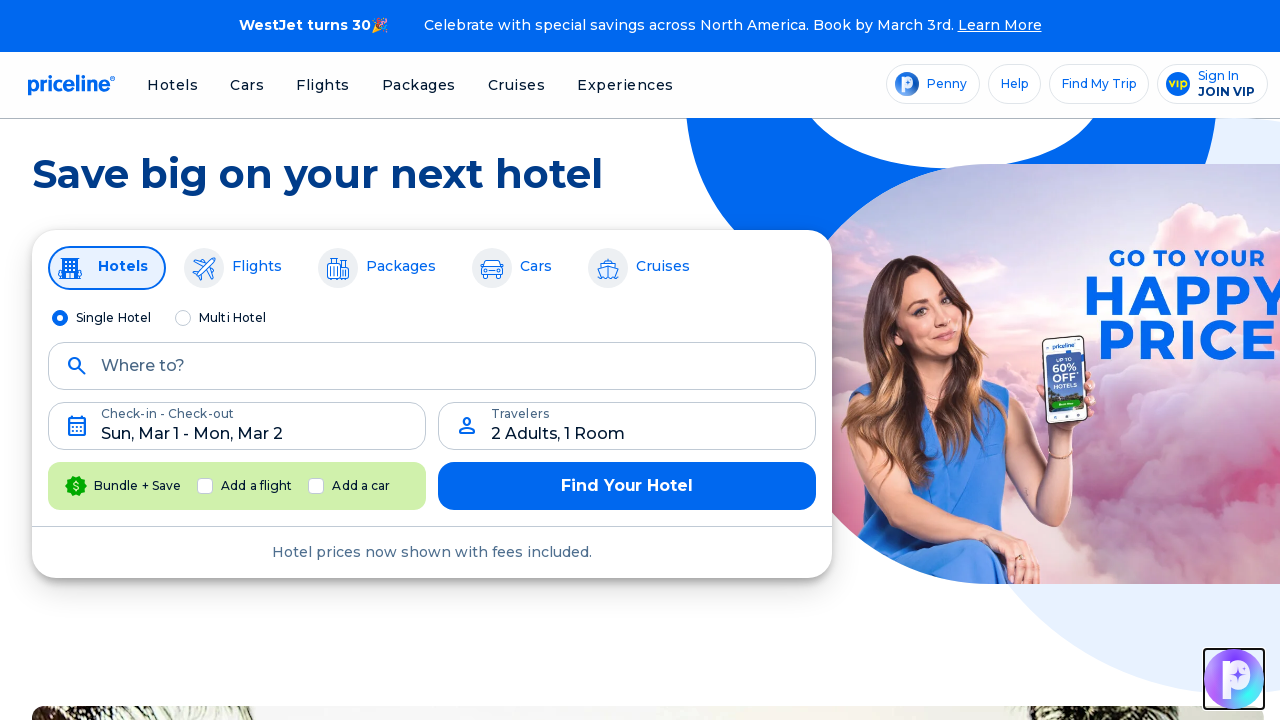

Verified 'Find Your Hotel' button is visible on the page
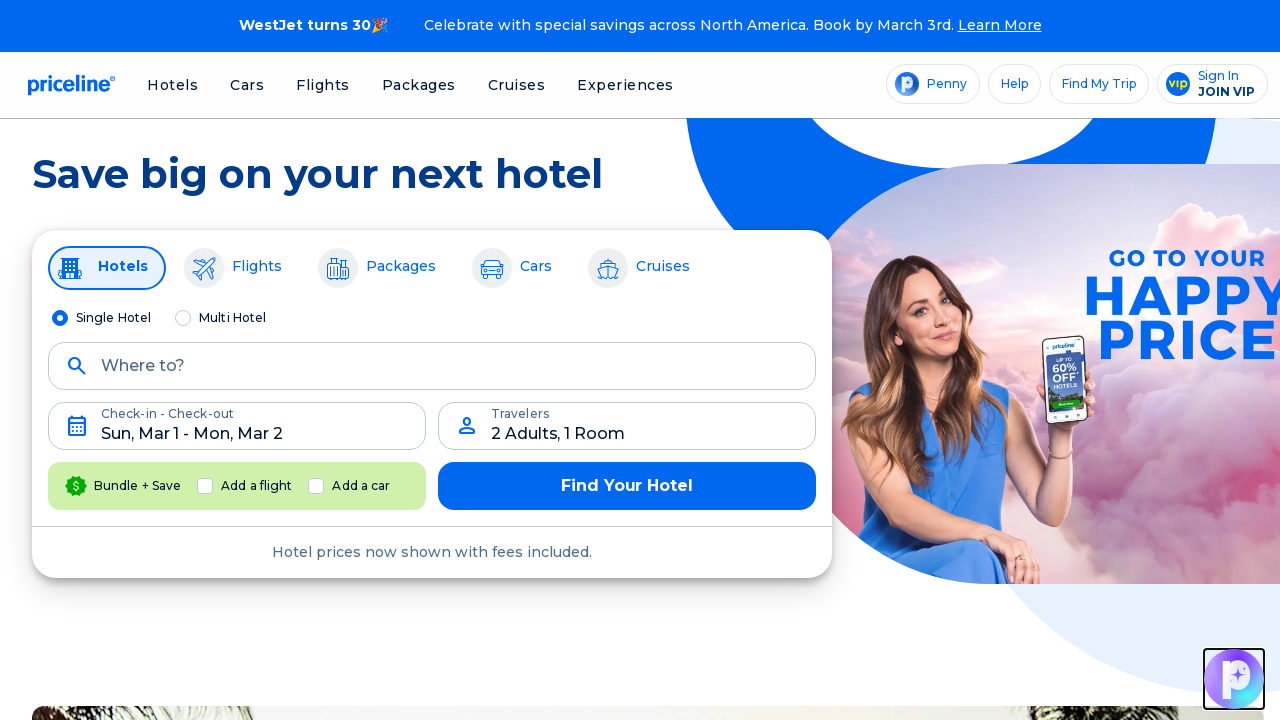

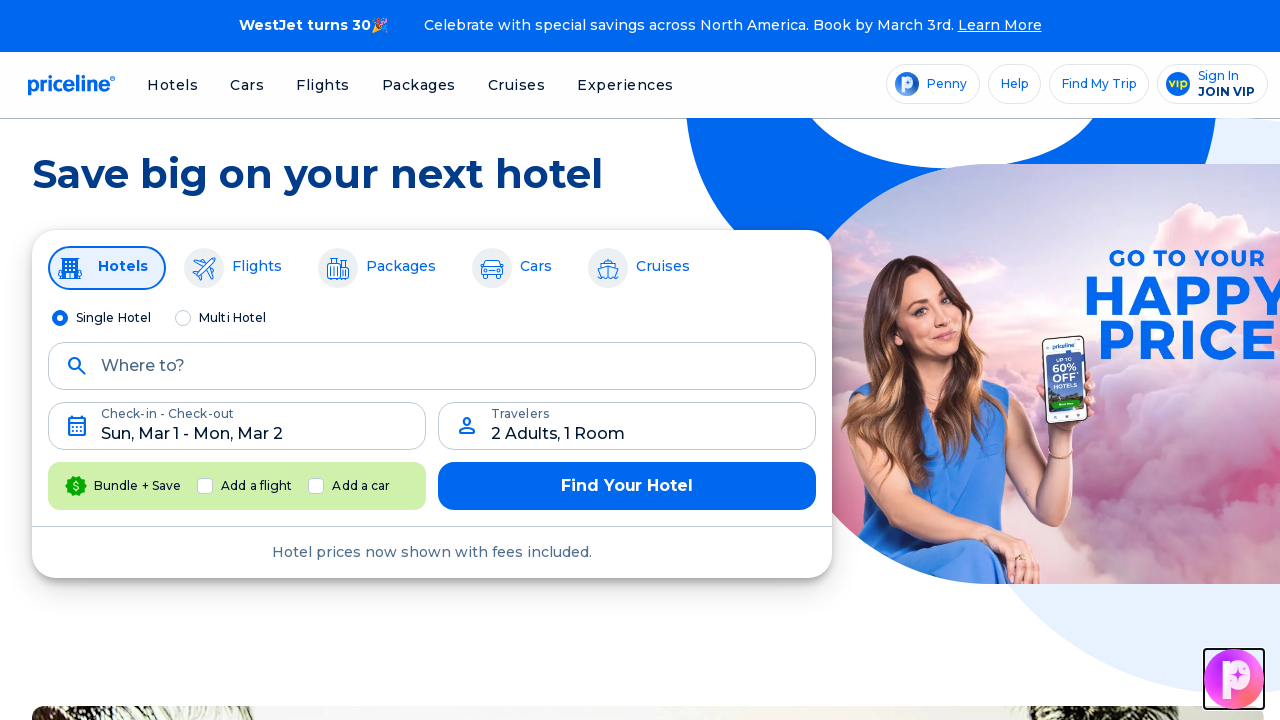